Tests the dropdown functionality by navigating to the dropdown page, selecting Option 2 from the dropdown menu, and verifying the selection

Starting URL: http://the-internet.herokuapp.com/

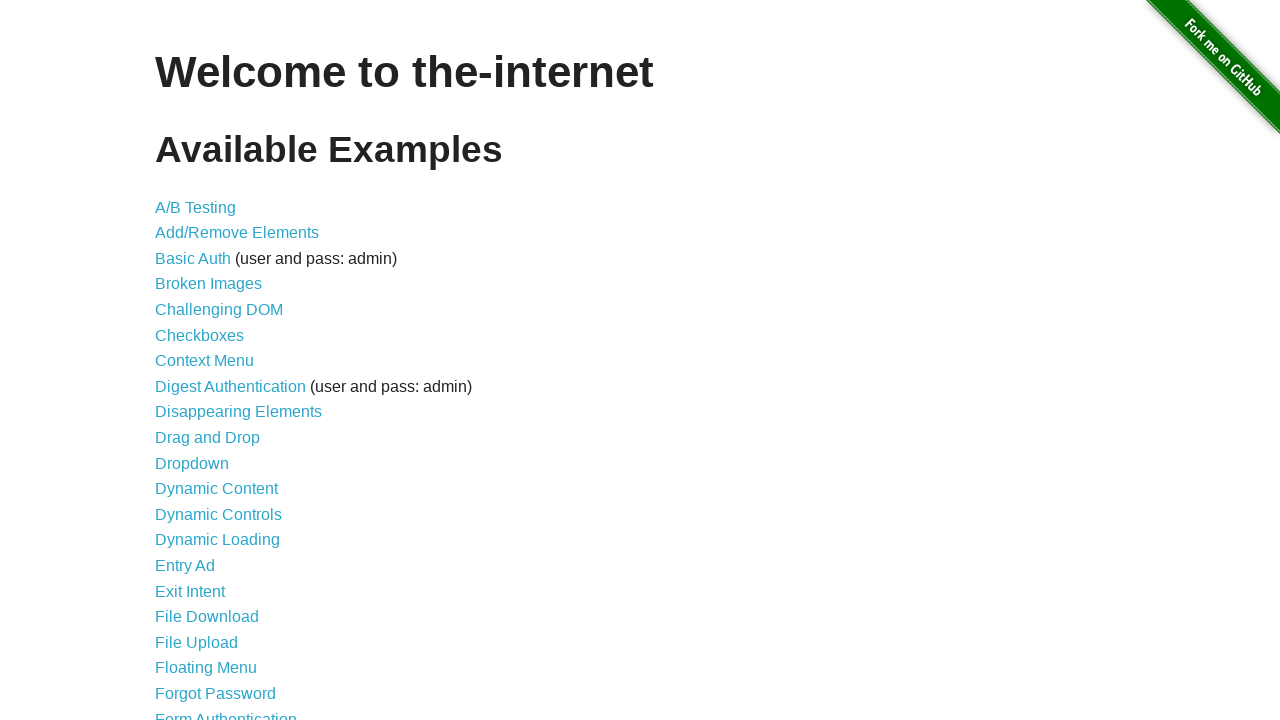

Clicked on Dropdown link to navigate to dropdown page at (192, 463) on text=Dropdown
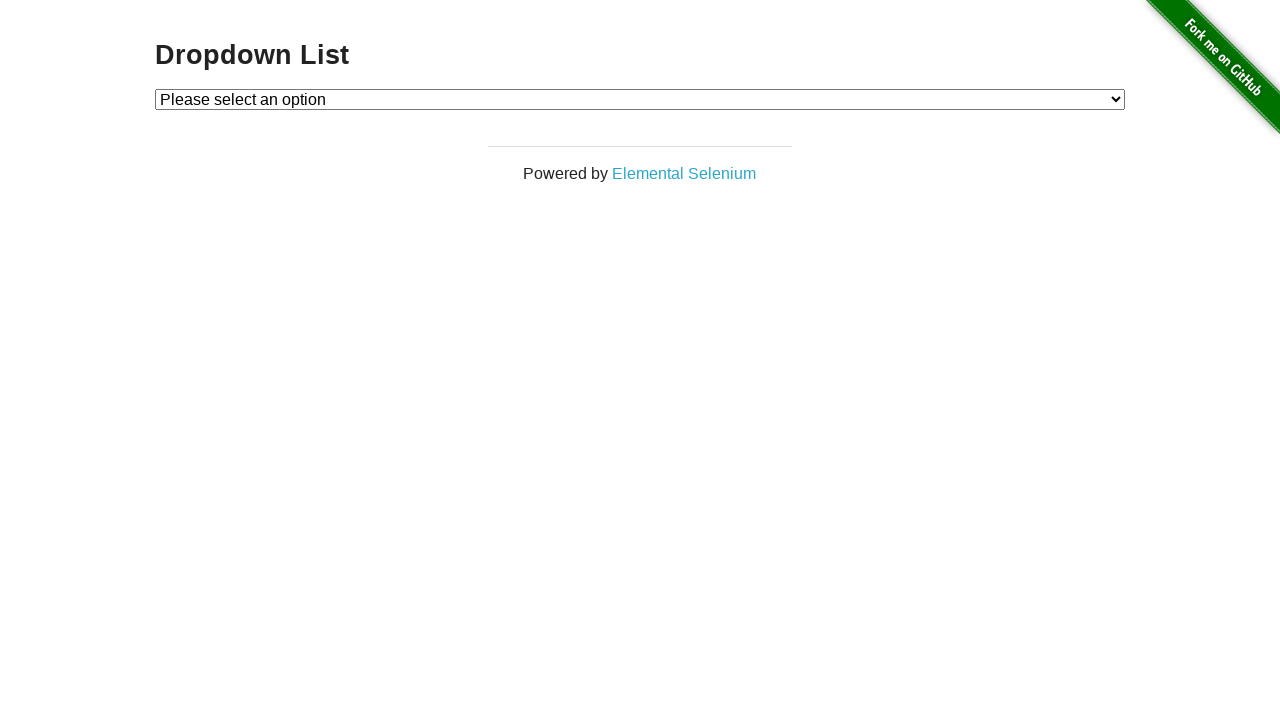

Dropdown page loaded and #dropdown element is visible
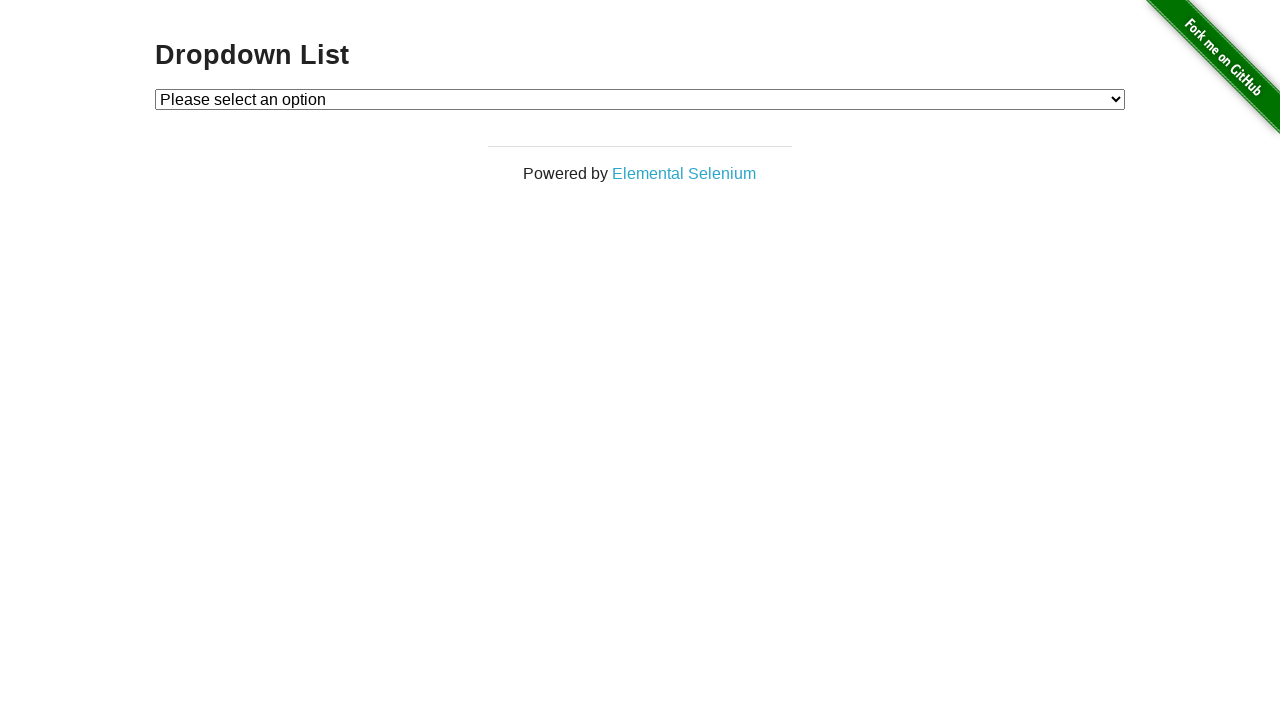

Selected Option 2 from the dropdown menu on #dropdown
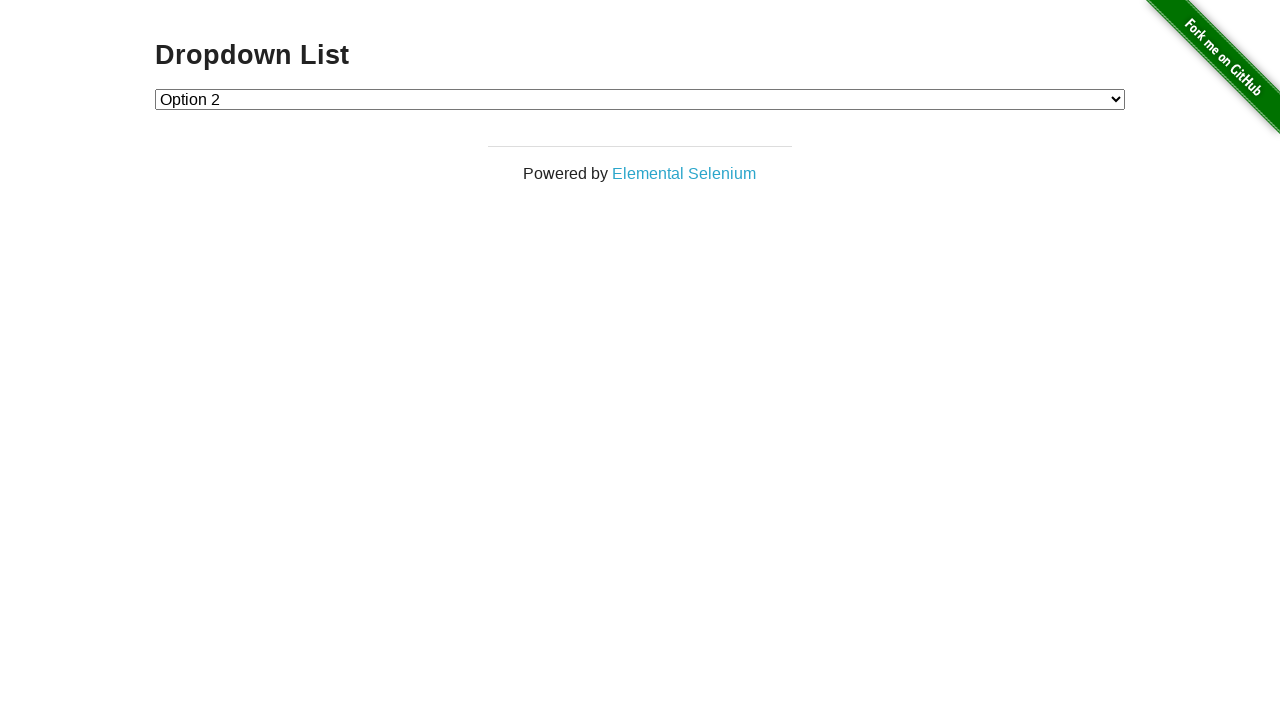

Retrieved the currently selected dropdown option
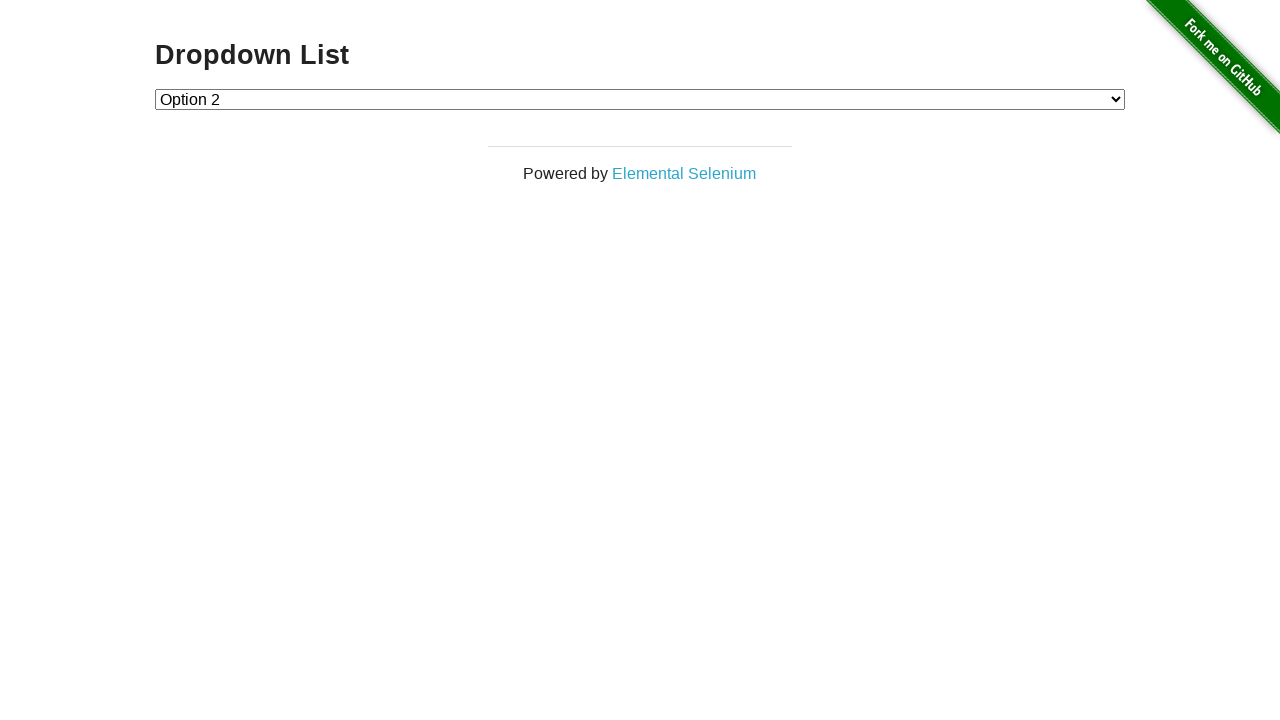

Verified that Option 2 is selected in the dropdown
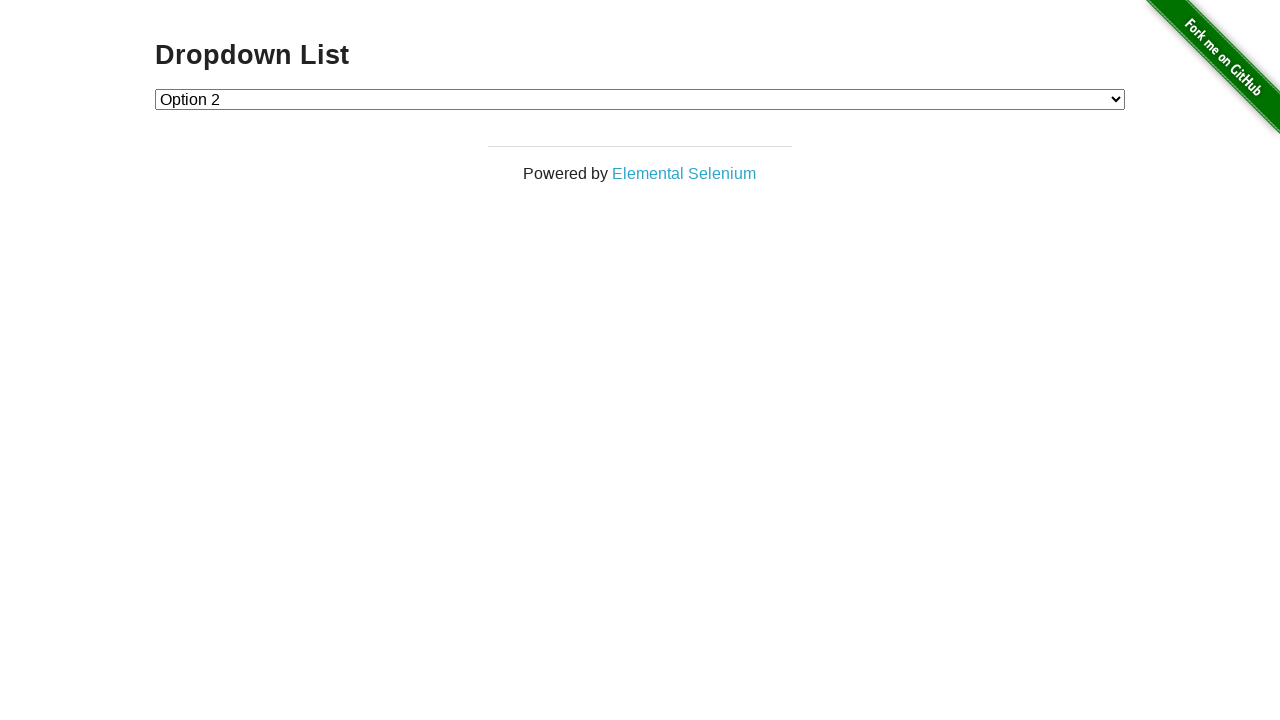

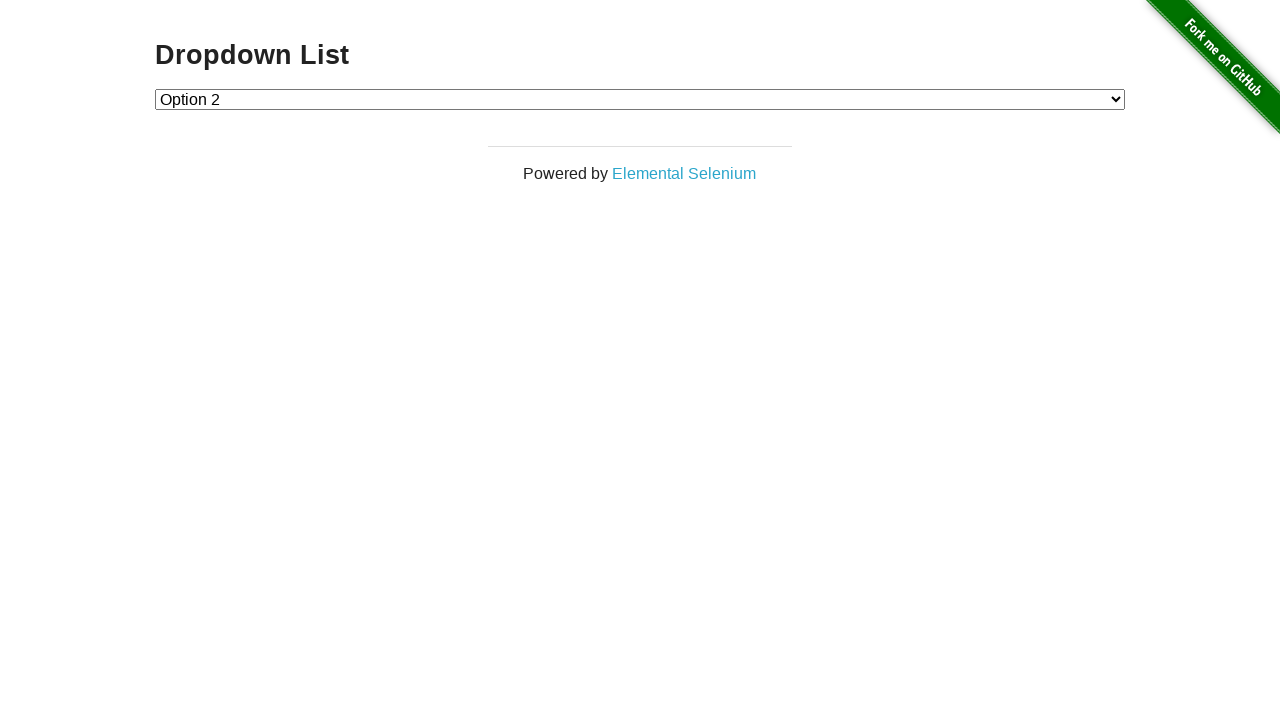